Tests double-click and right-click actions on elements within an iframe on W3Schools tryit editor page

Starting URL: https://www.w3schools.com/tags/tryit.asp?filename=tryhtml_select_multiple

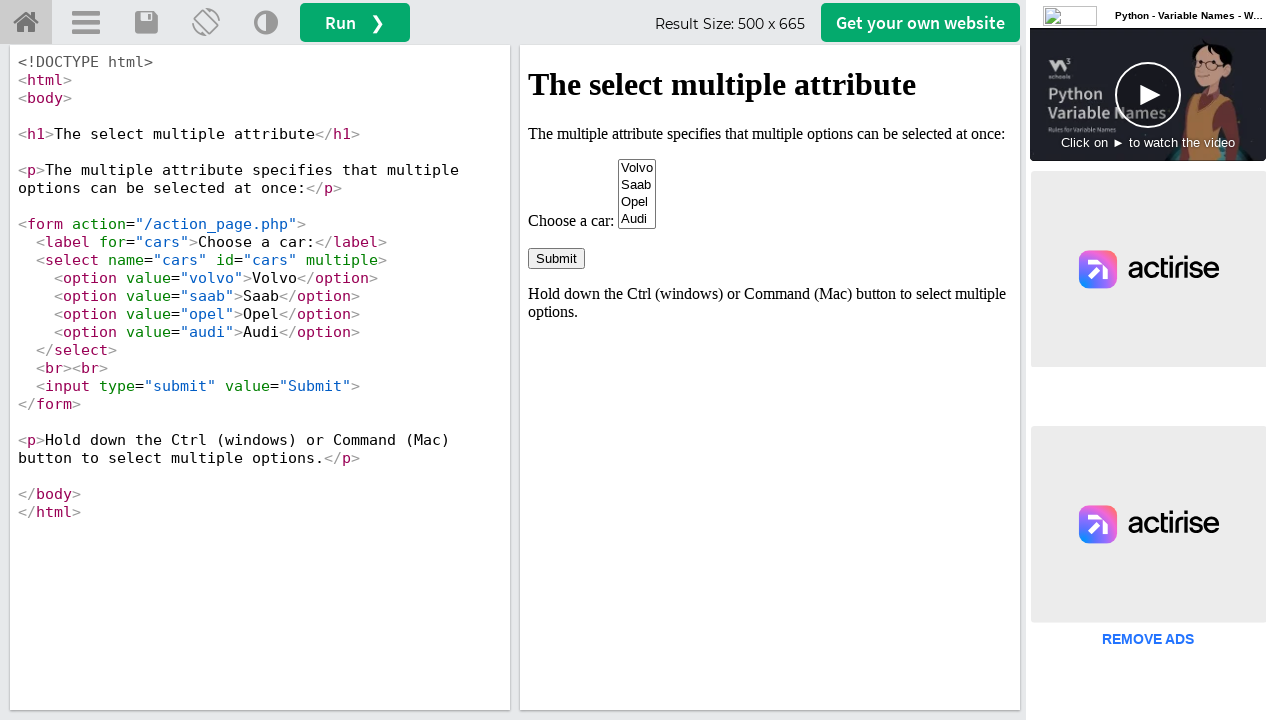

Located iframe with ID 'iframeResult'
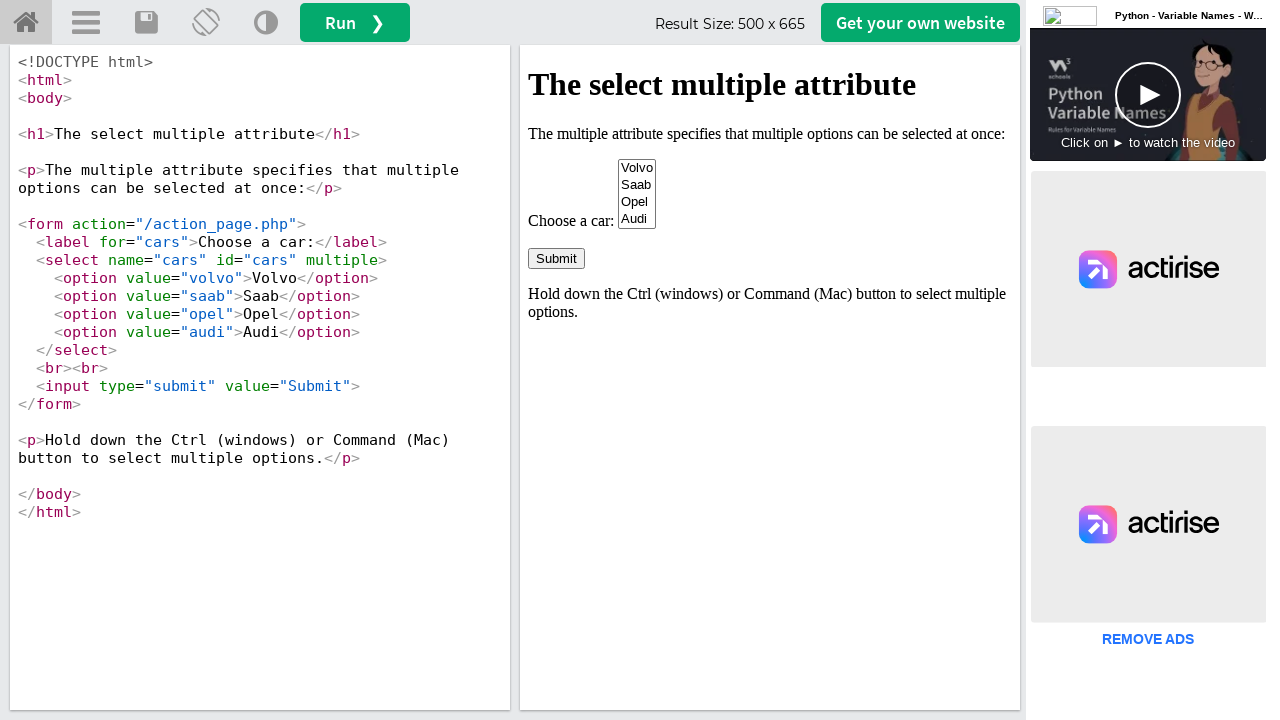

Double-clicked on paragraph containing 'The multiple attribute specifies that multiple opt' at (770, 134) on #iframeResult >> internal:control=enter-frame >> xpath=//p[contains(text(),'The 
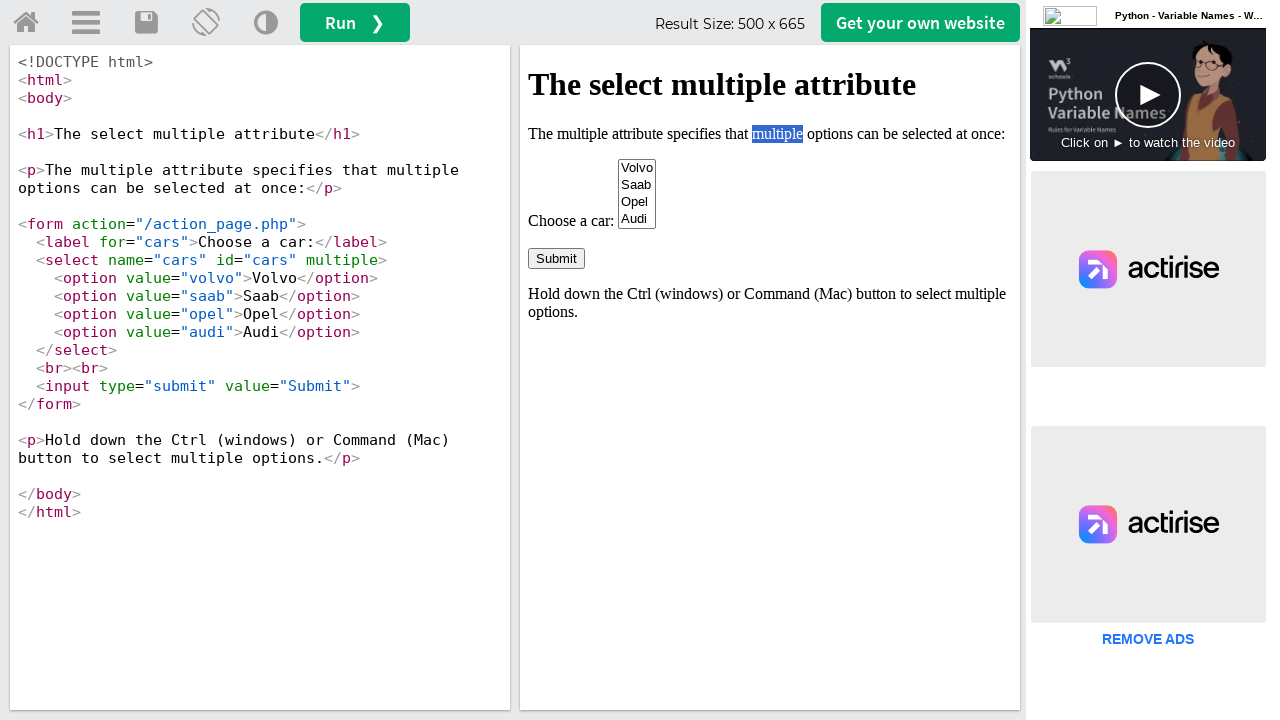

Right-clicked on the submit button in the form at (556, 258) on #iframeResult >> internal:control=enter-frame >> xpath=//body/form[1]/input[1]
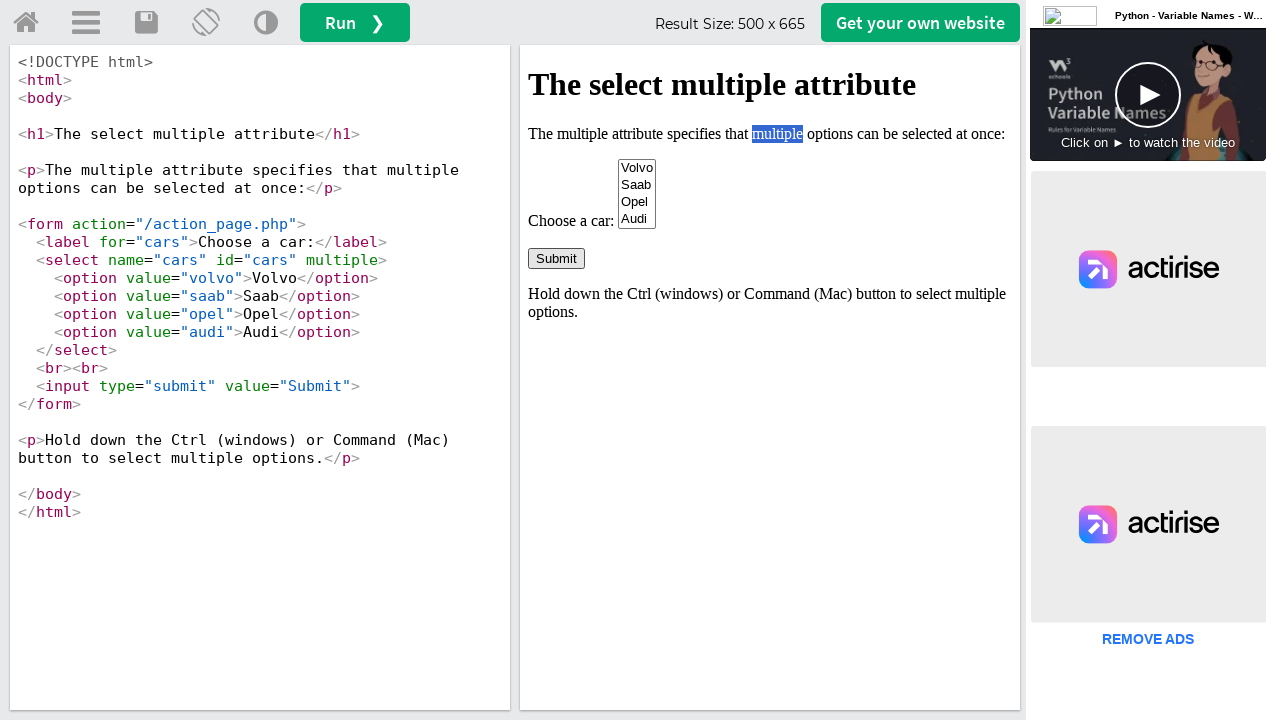

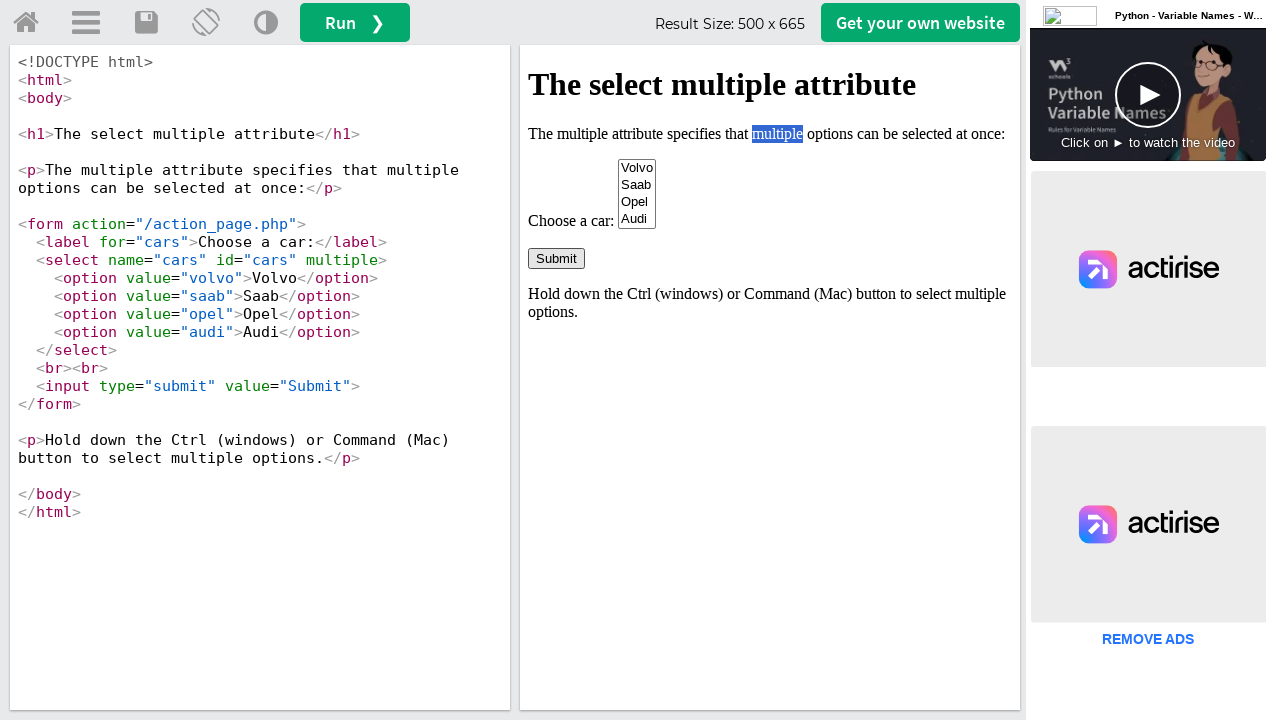